Tests right-click and double-click button interactions on the buttons demo page

Starting URL: https://demoqa.com/buttons

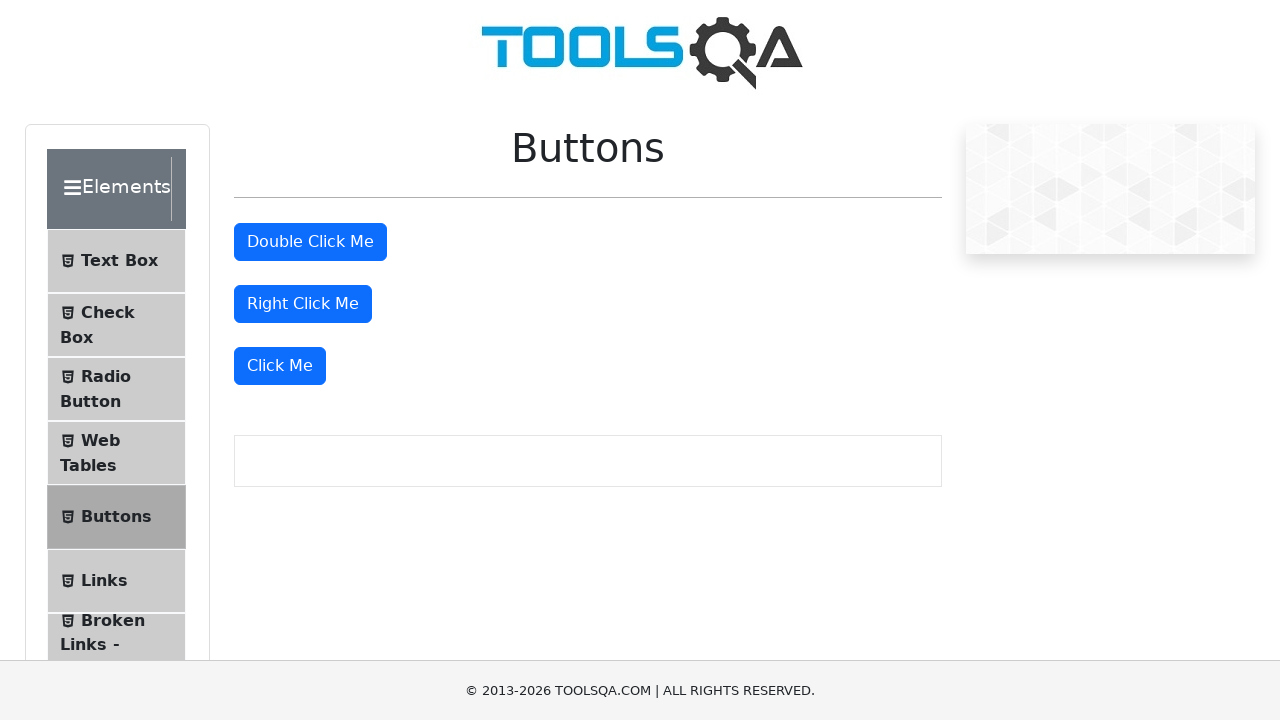

Waited for right-click button to be visible
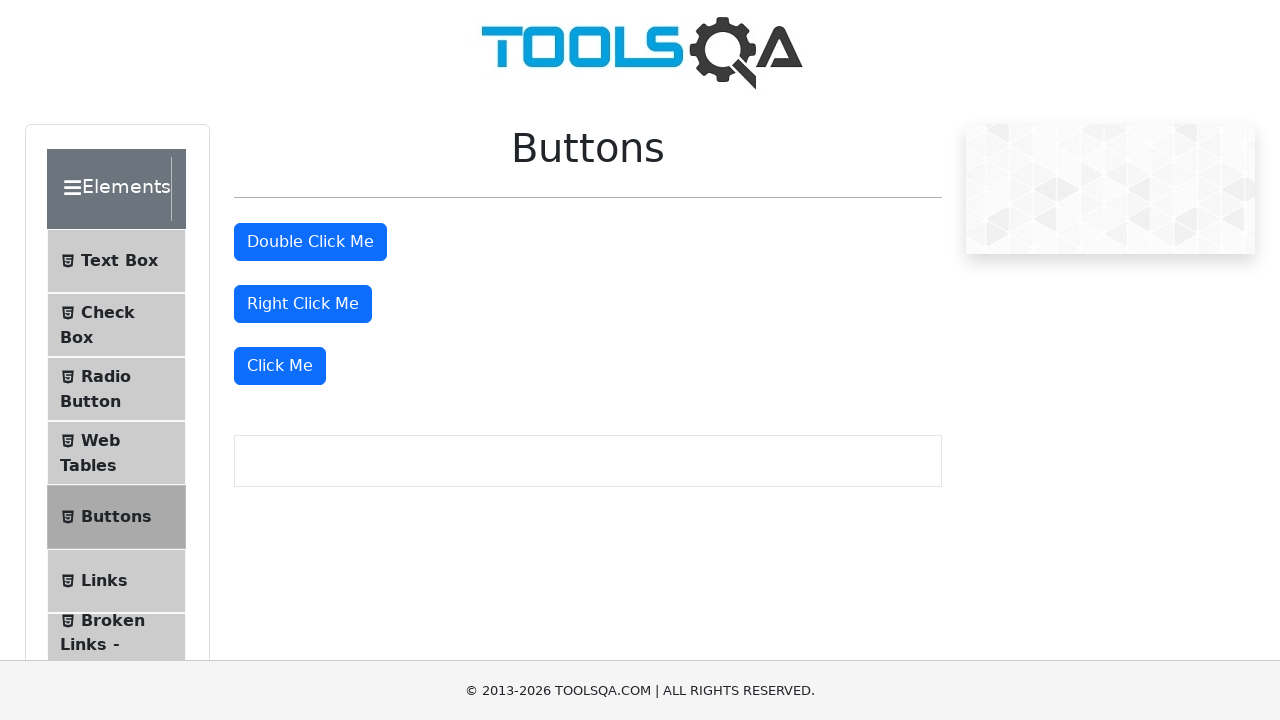

Right-clicked on the right-click button at (303, 304) on #rightClickBtn
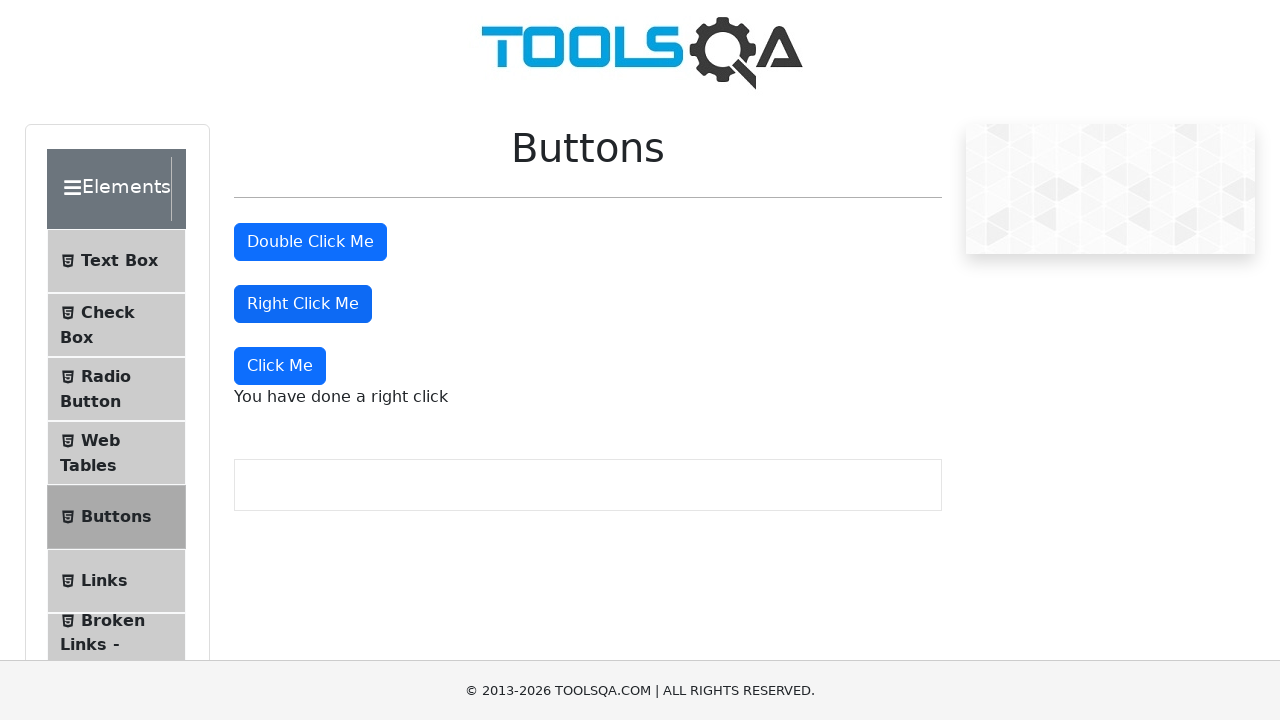

Double-clicked on the double-click button at (310, 242) on #doubleClickBtn
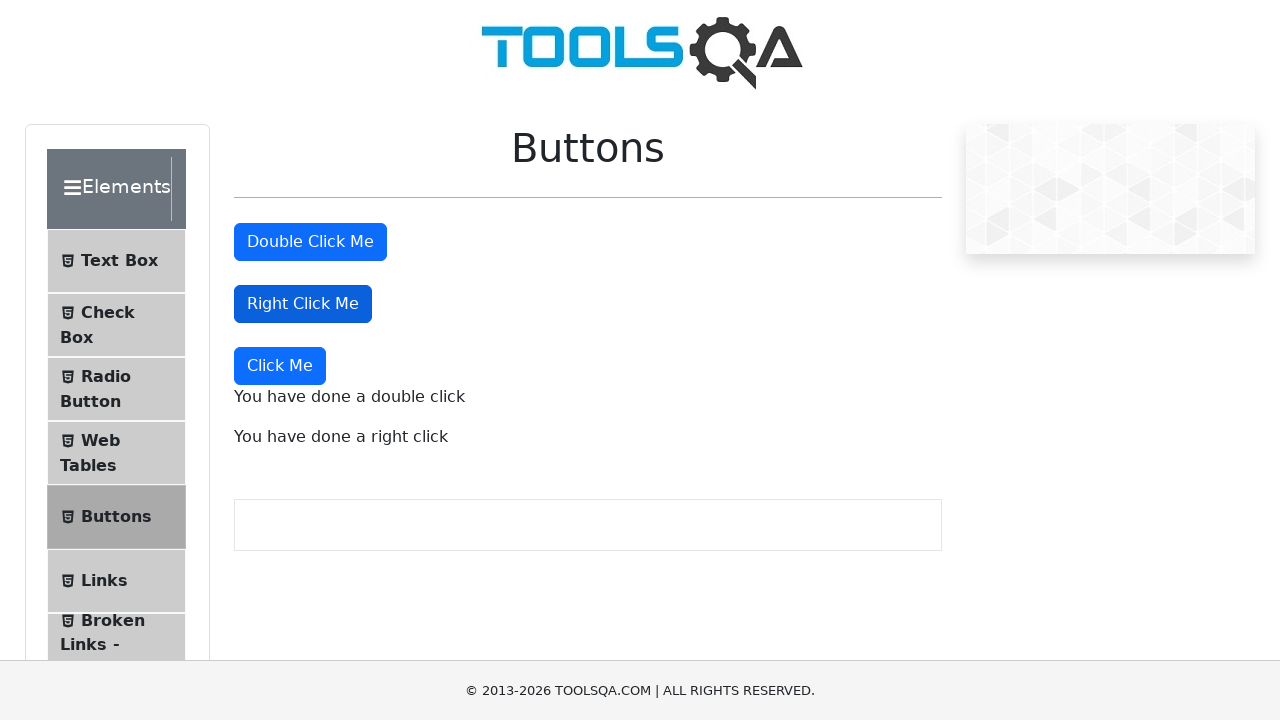

Printed test completion message
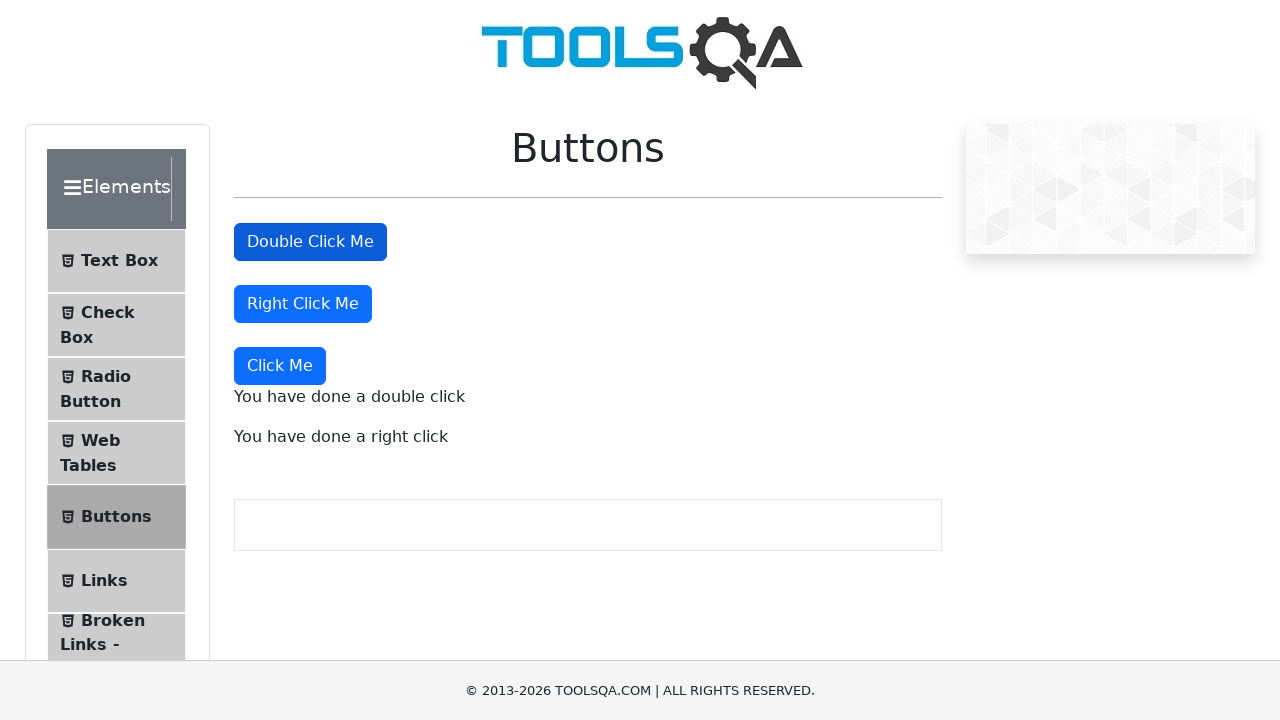

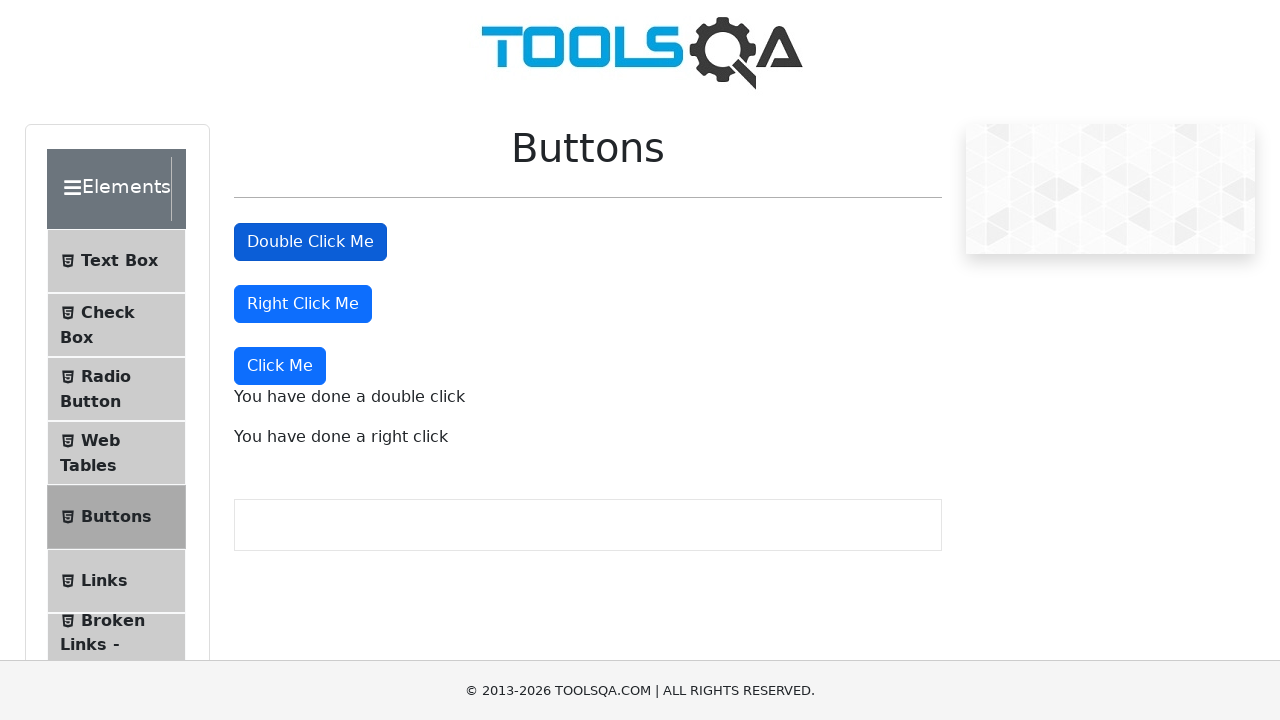